Navigates to the Selenium HQ website and verifies the page loads by checking the page title

Starting URL: https://www.seleniumhq.org

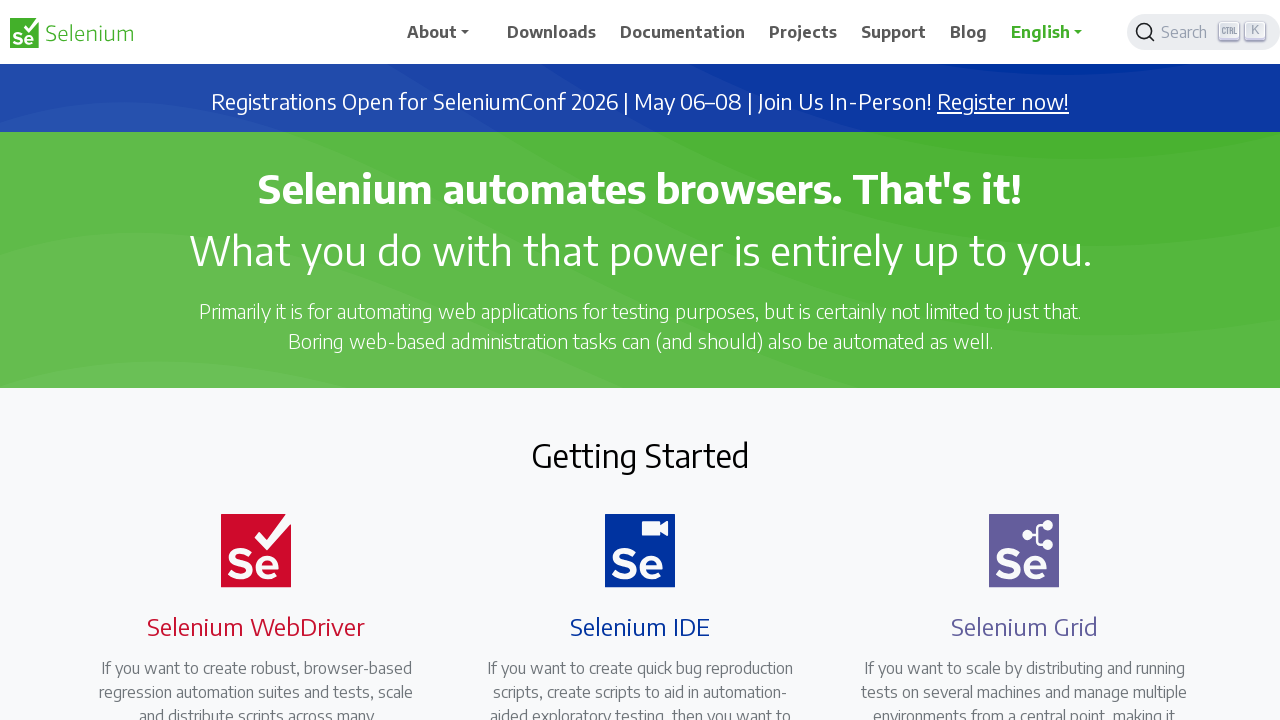

Navigated to https://www.seleniumhq.org
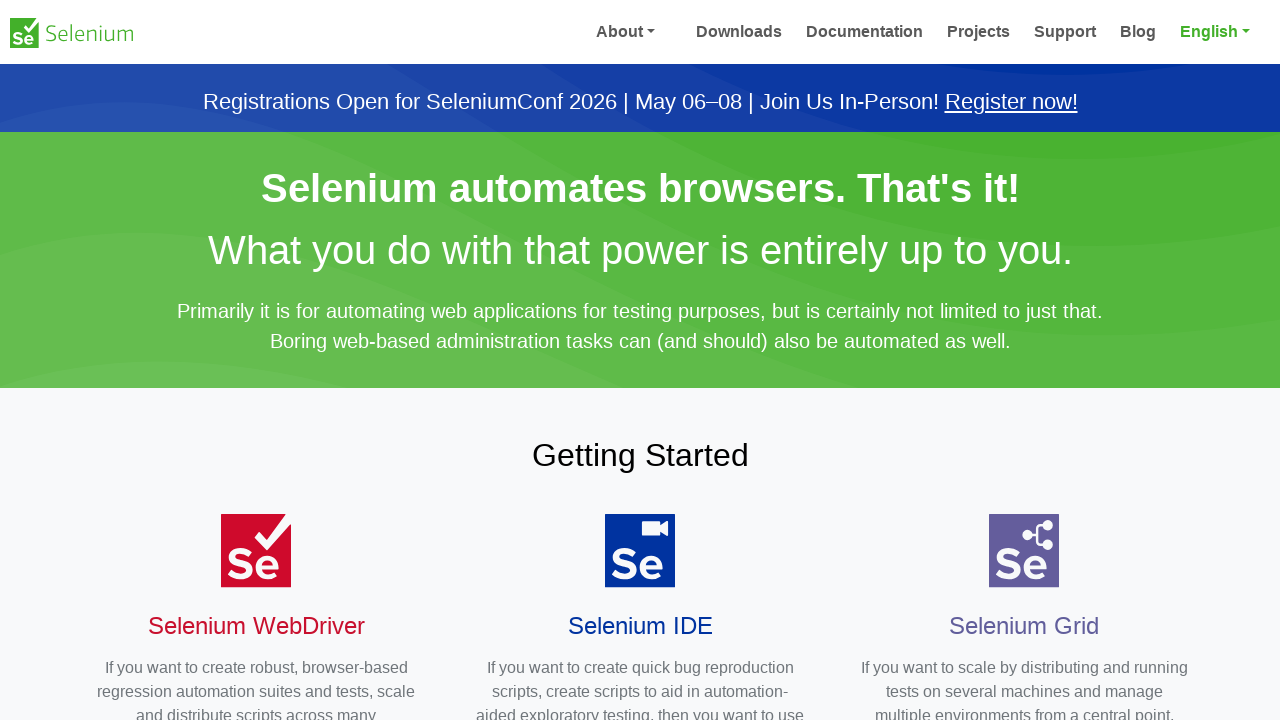

Page fully loaded (domcontentloaded state)
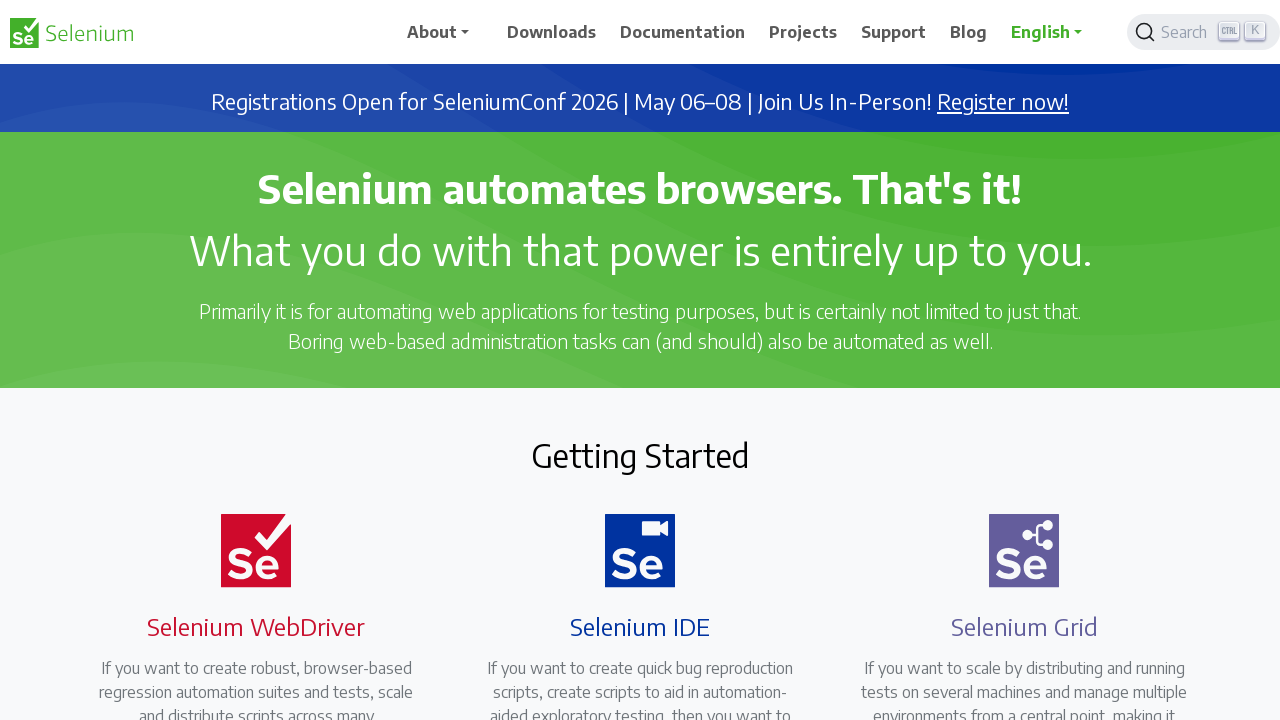

Retrieved page title: 'Selenium'
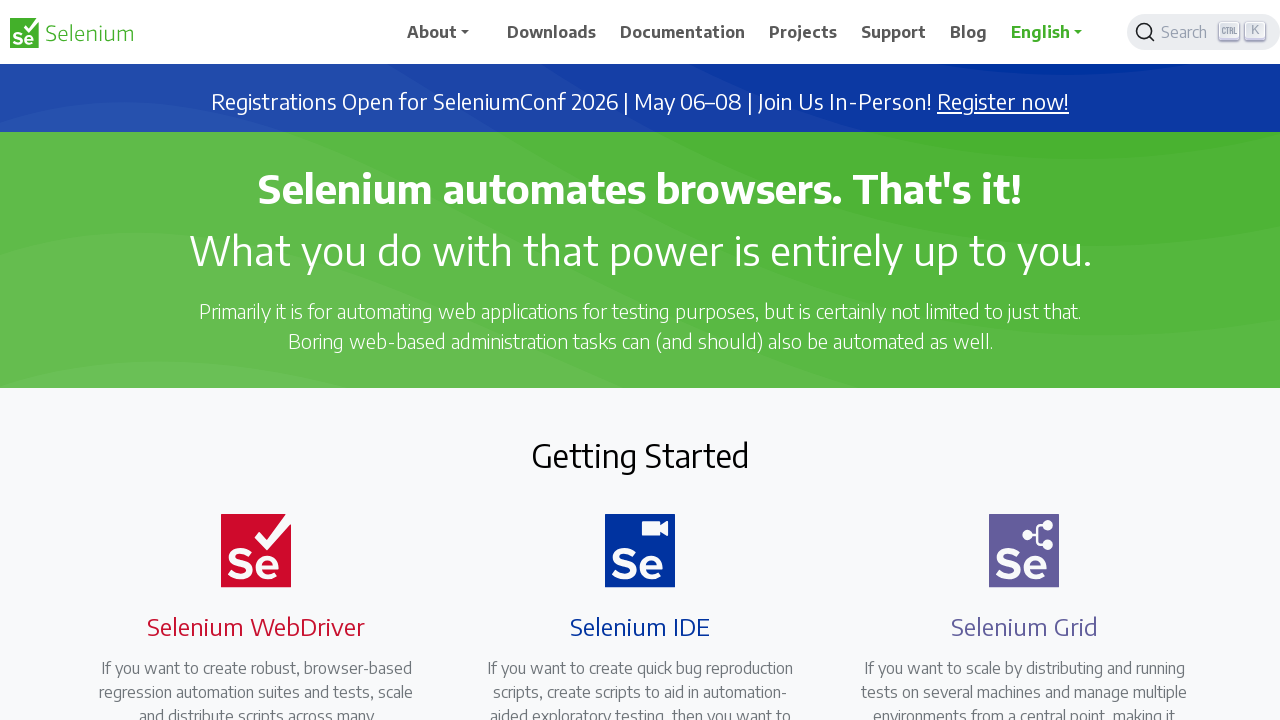

Verified page title contains 'Selenium'
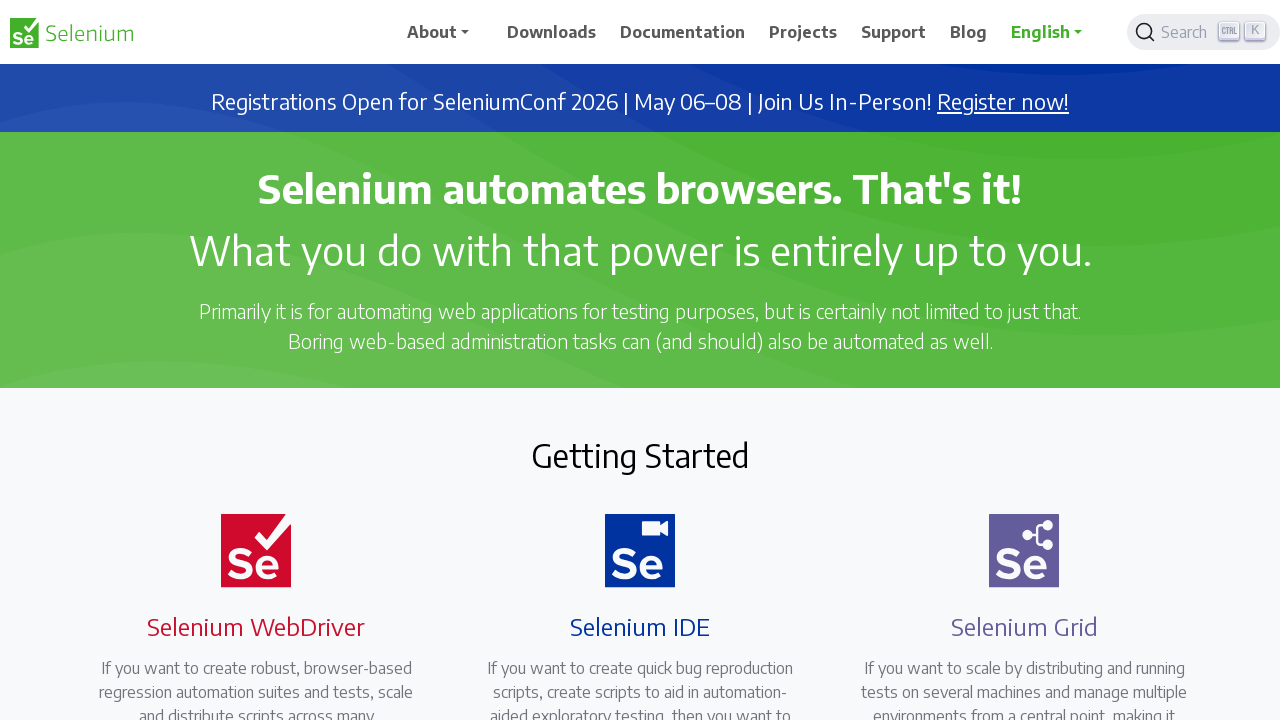

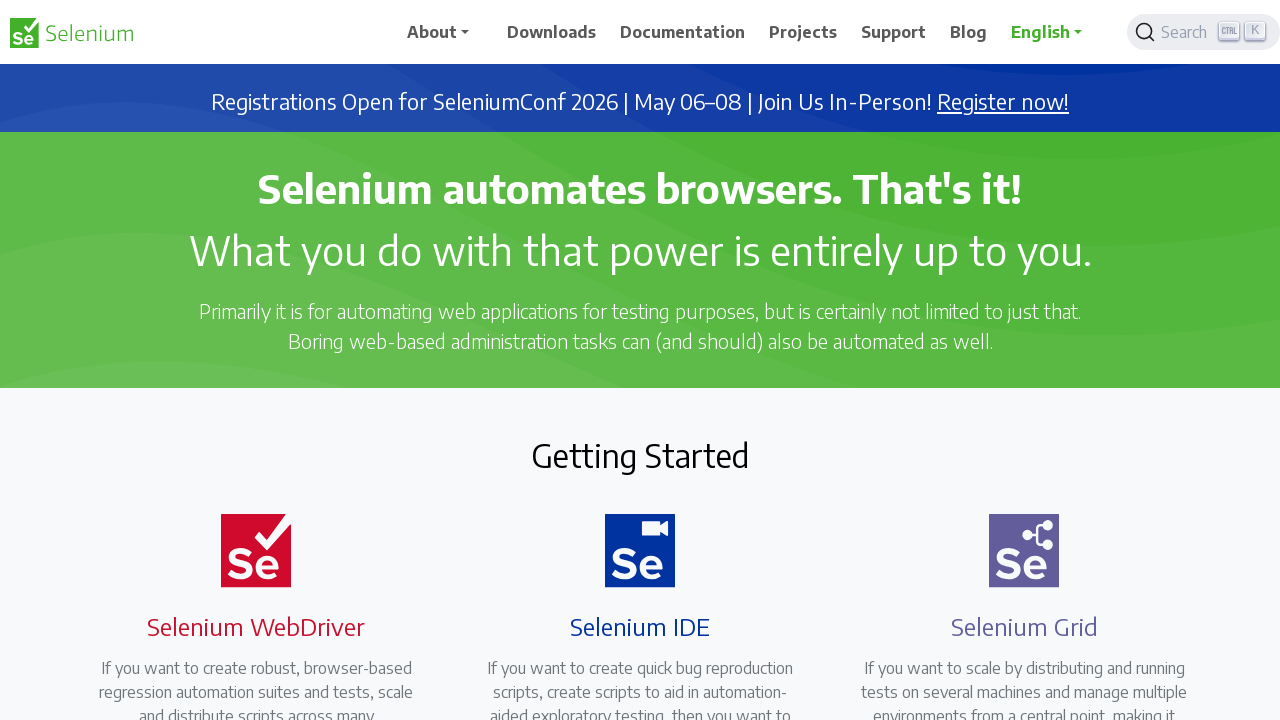